Tests filtering to display only completed items by clicking the Completed link

Starting URL: https://demo.playwright.dev/todomvc

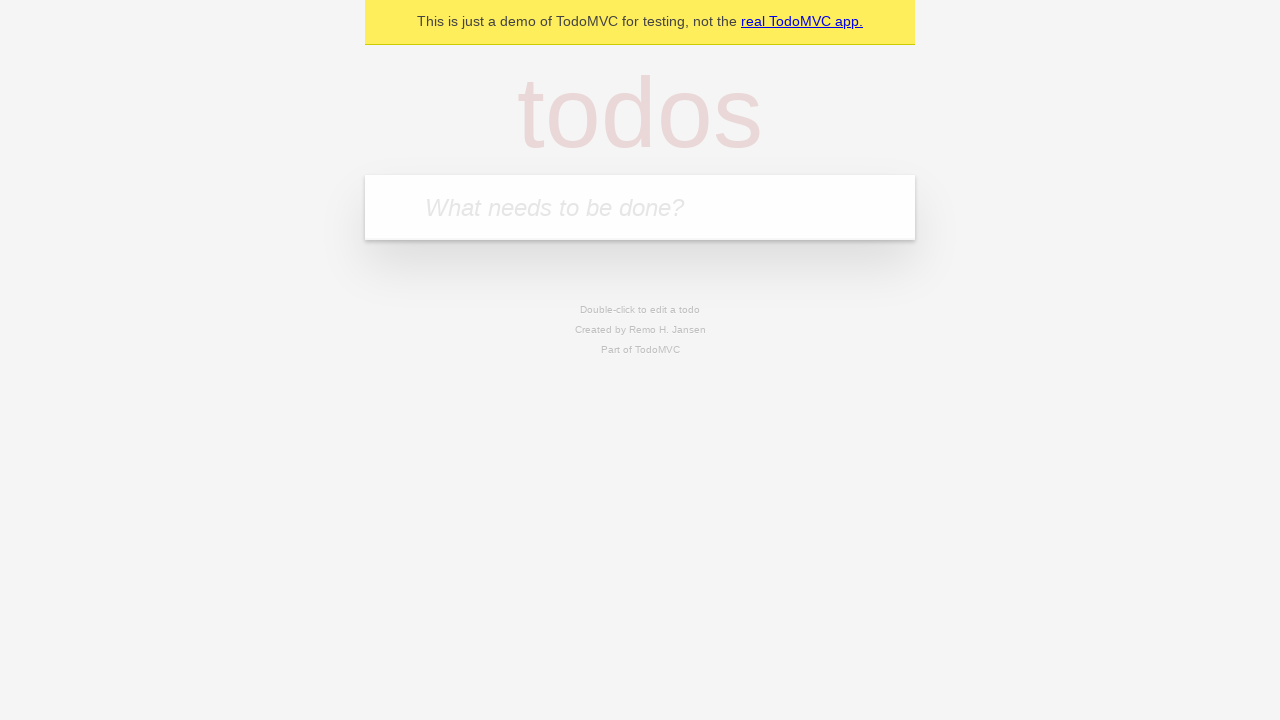

Filled todo input with 'buy some cheese' on internal:attr=[placeholder="What needs to be done?"i]
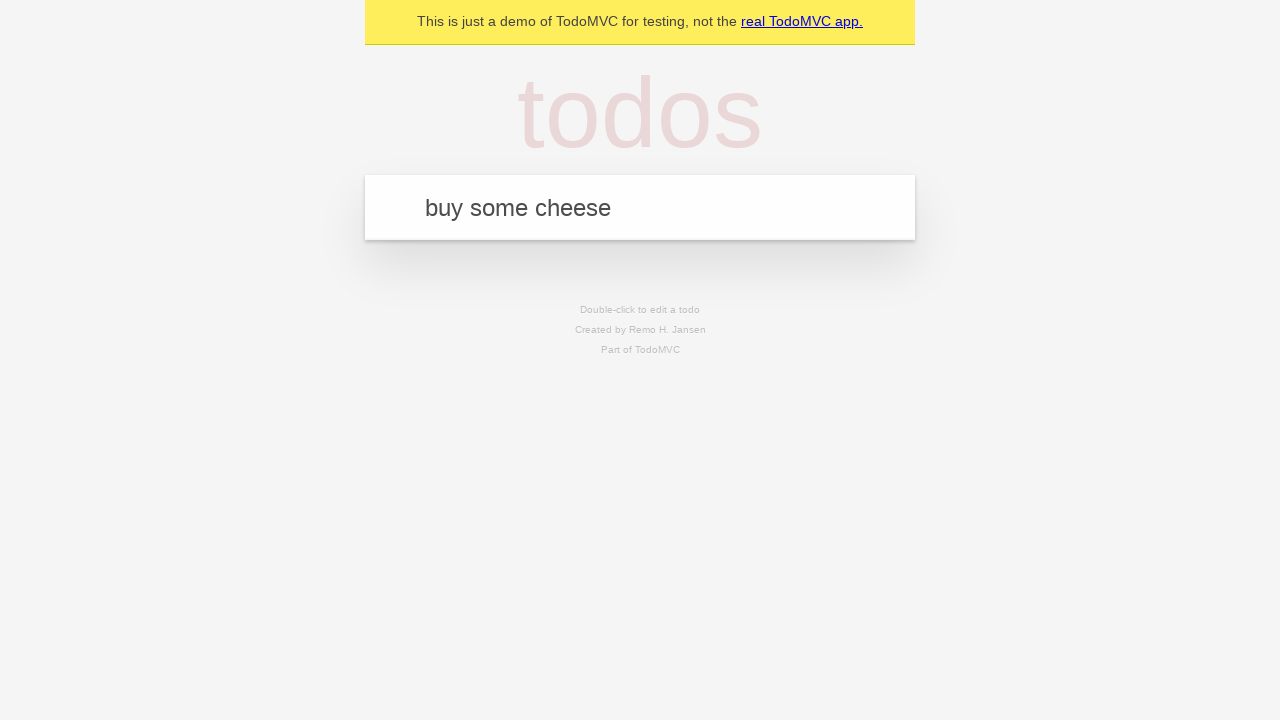

Pressed Enter to add first todo on internal:attr=[placeholder="What needs to be done?"i]
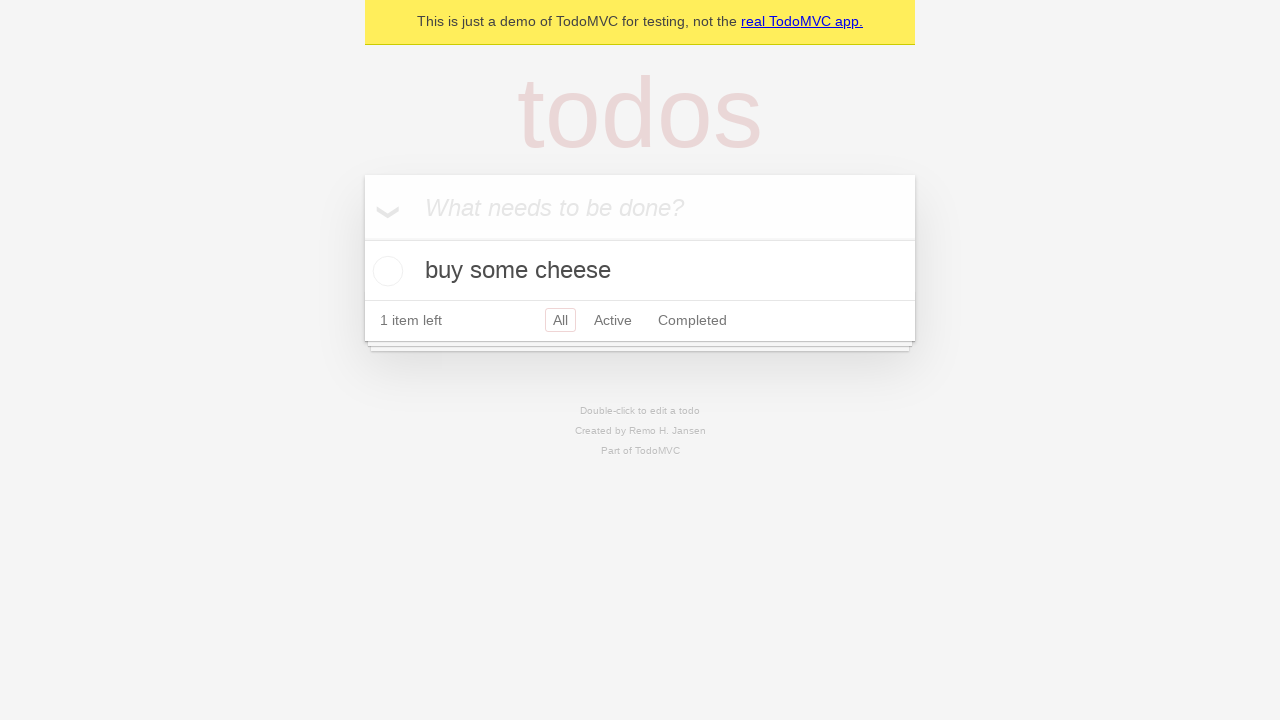

Filled todo input with 'feed the cat' on internal:attr=[placeholder="What needs to be done?"i]
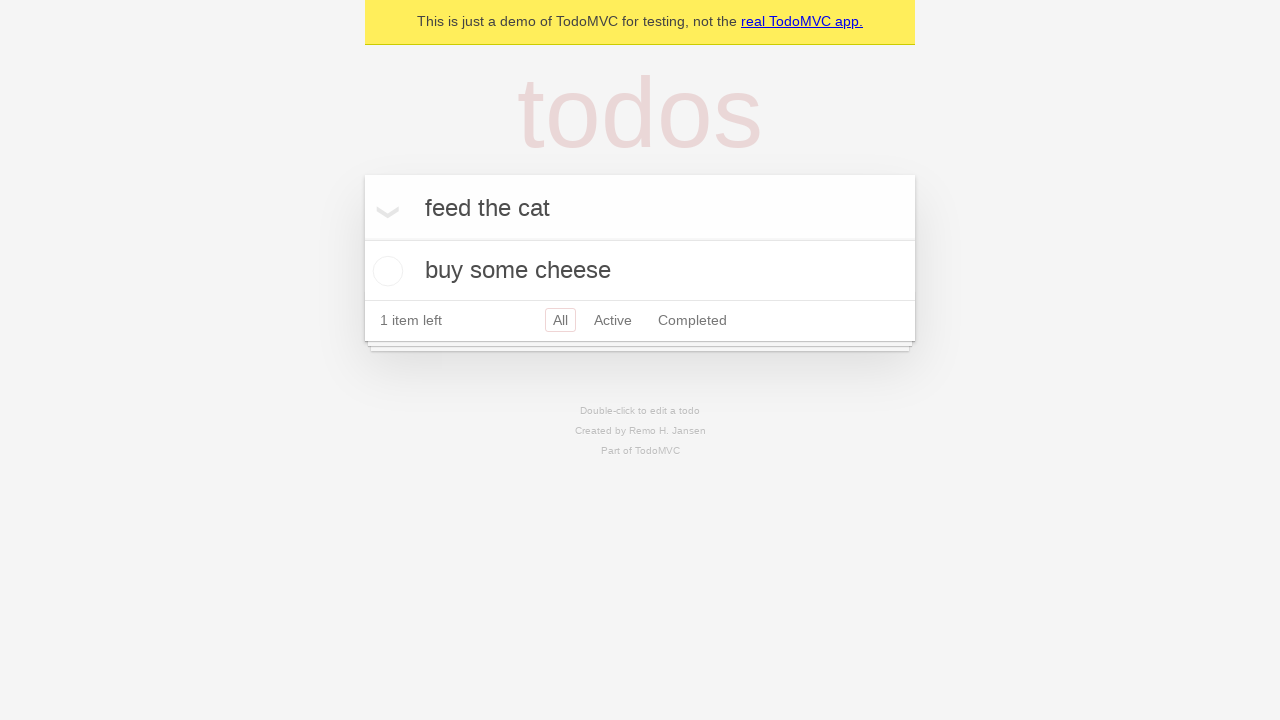

Pressed Enter to add second todo on internal:attr=[placeholder="What needs to be done?"i]
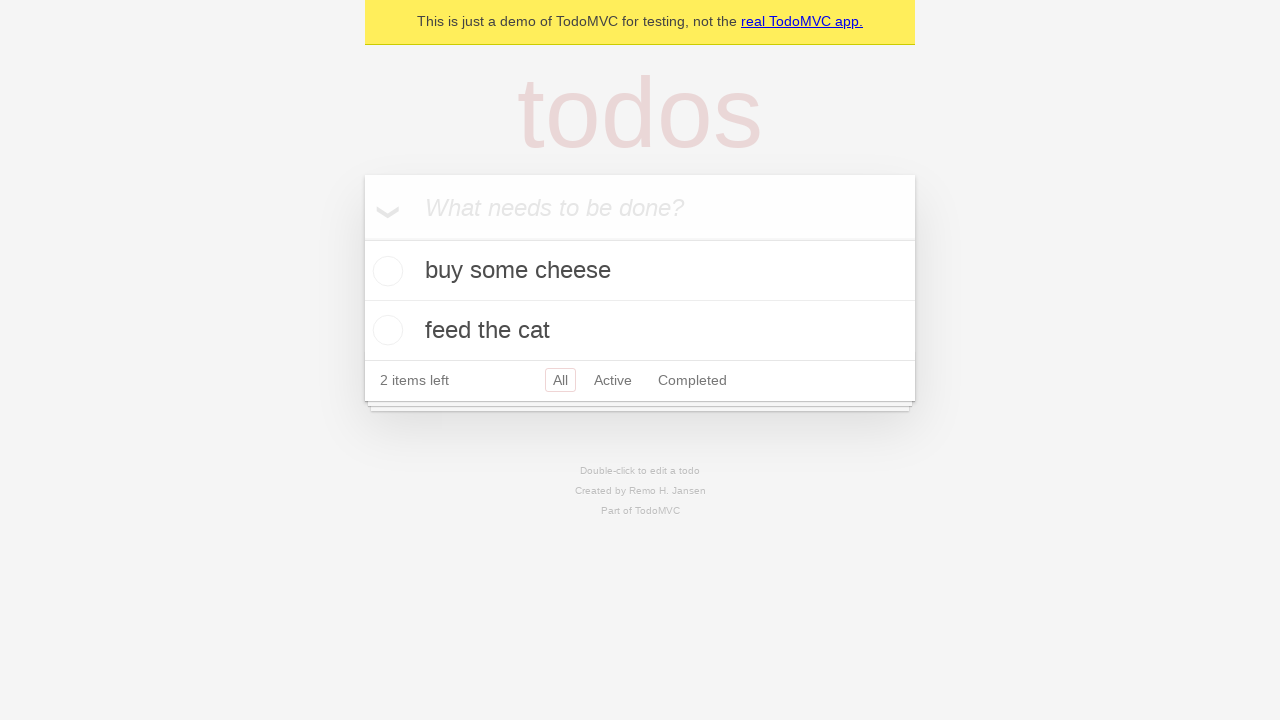

Filled todo input with 'book a doctors appointment' on internal:attr=[placeholder="What needs to be done?"i]
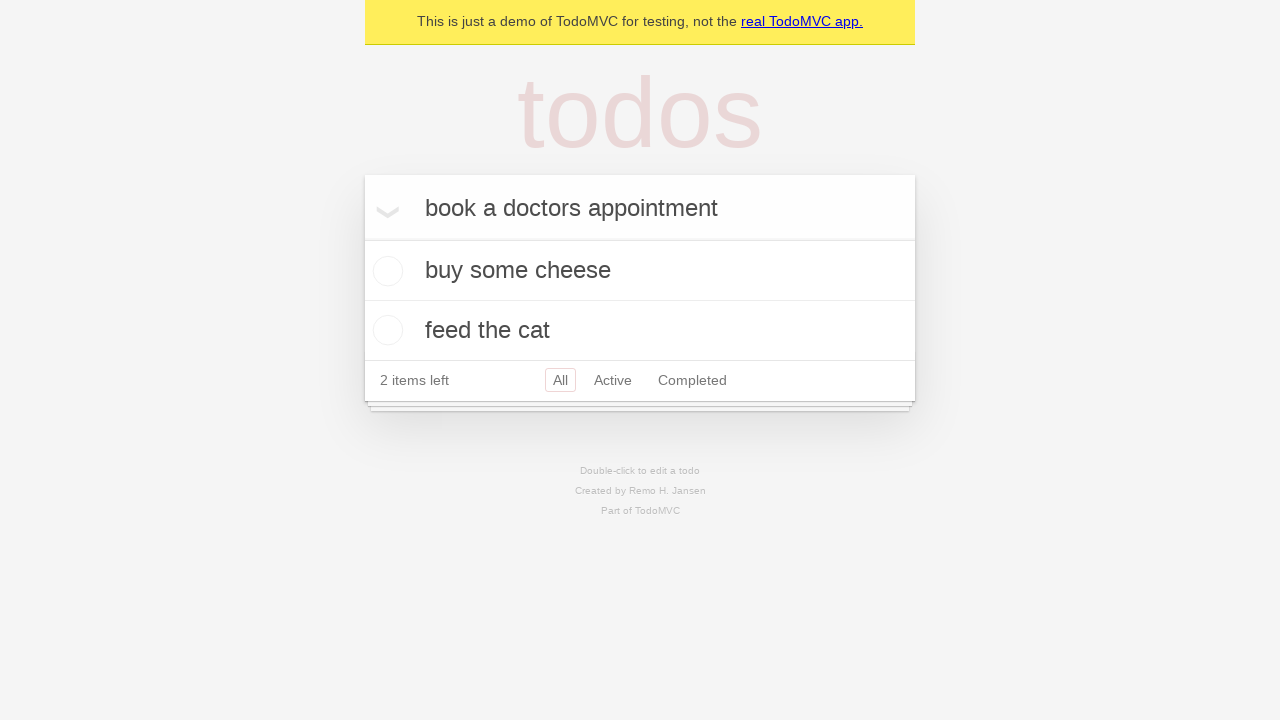

Pressed Enter to add third todo on internal:attr=[placeholder="What needs to be done?"i]
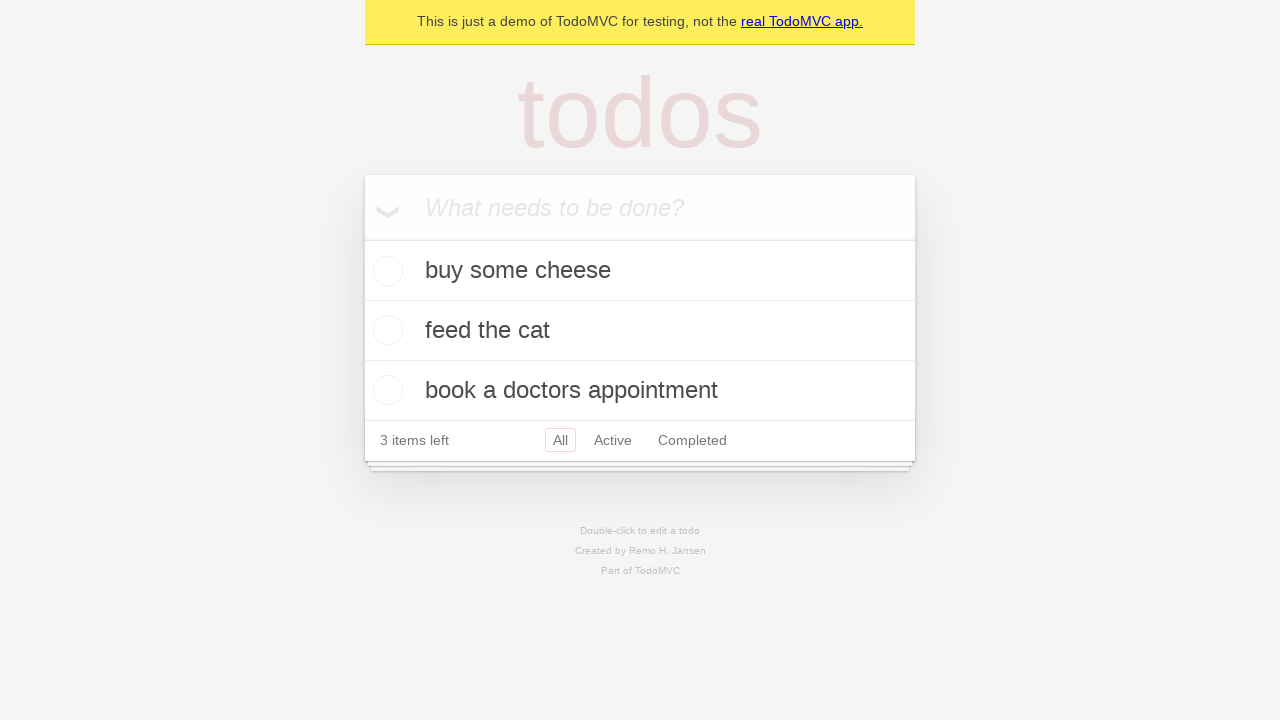

Waited for all three todos to appear
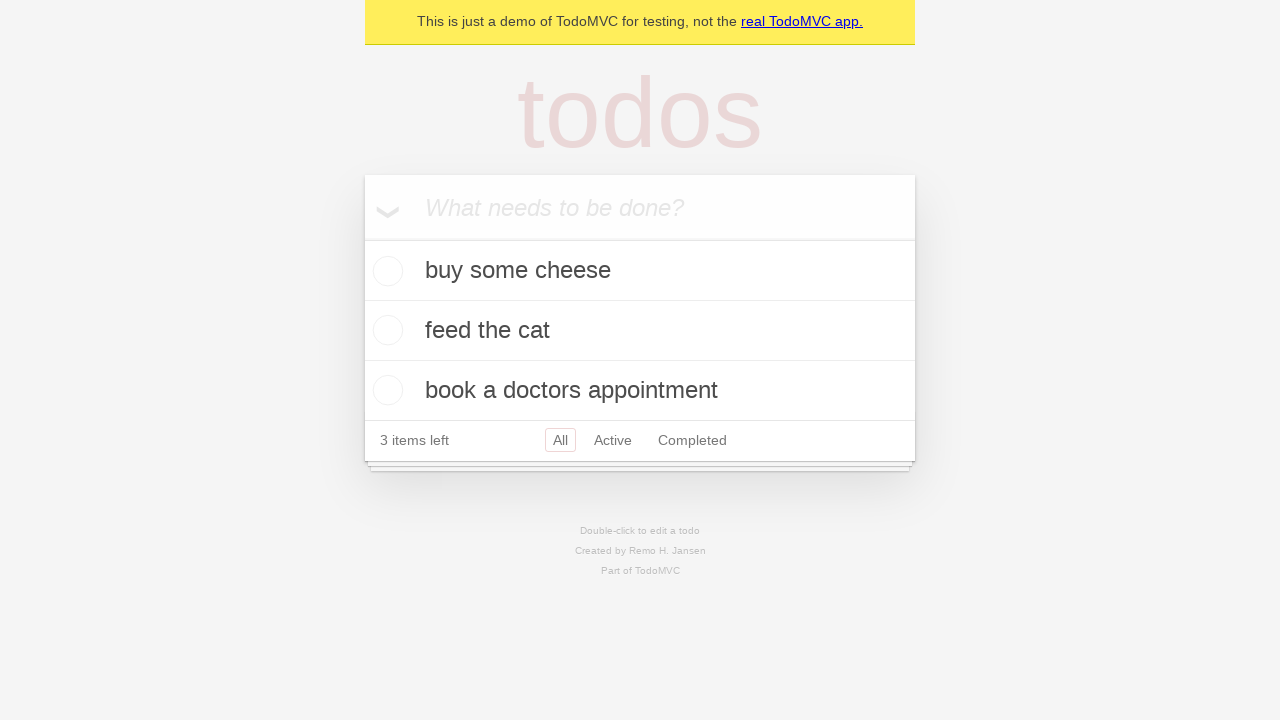

Checked the second todo item as completed at (385, 330) on [data-testid='todo-item'] >> nth=1 >> internal:role=checkbox
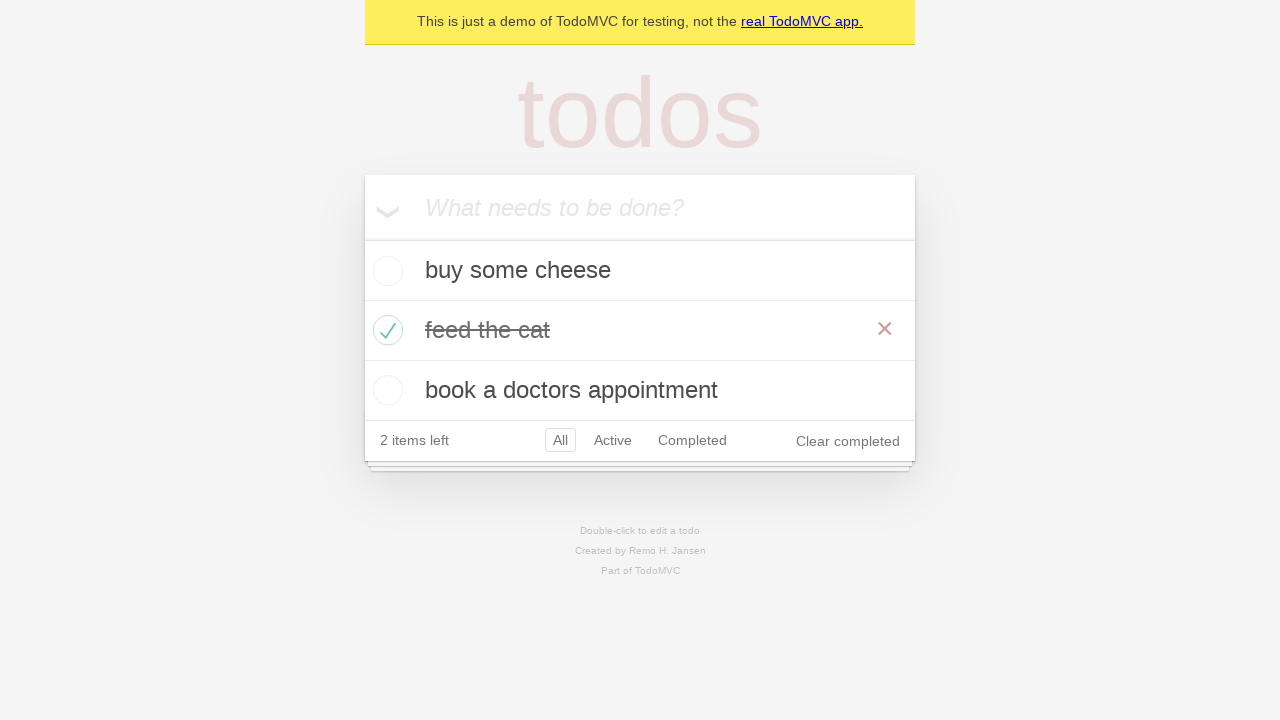

Clicked Completed link to filter and display only completed items at (692, 440) on internal:role=link[name="Completed"i]
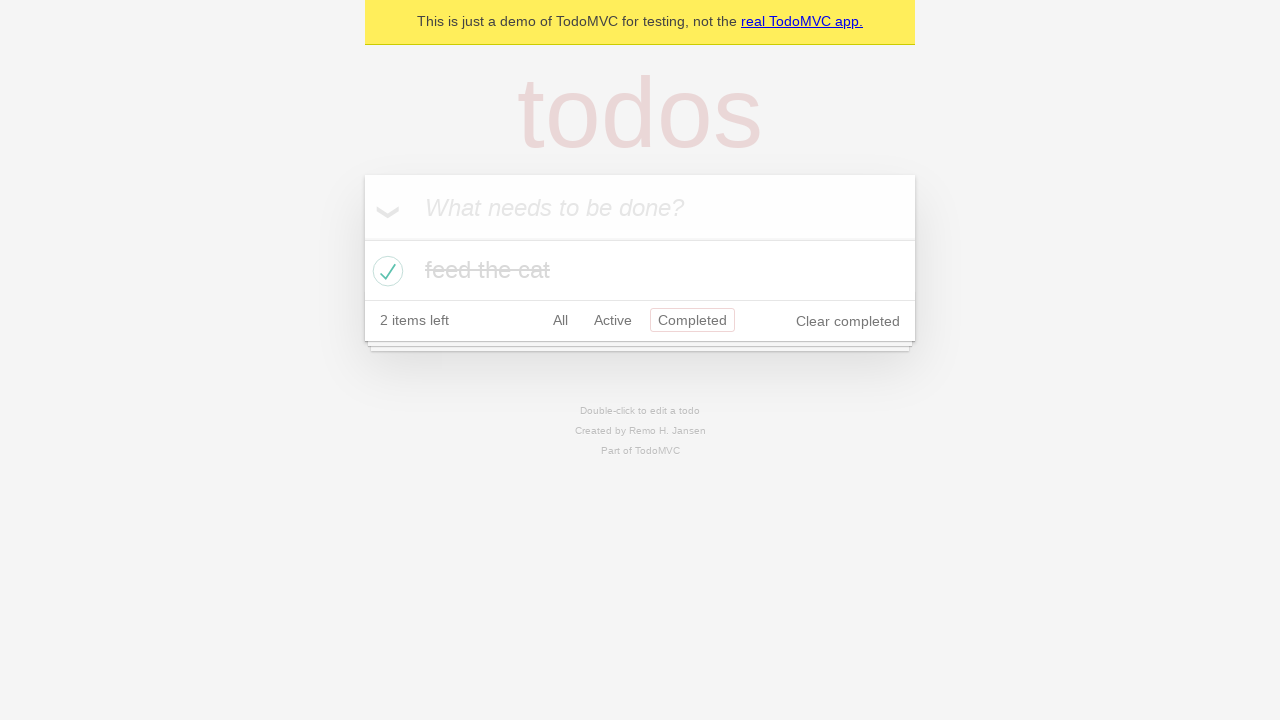

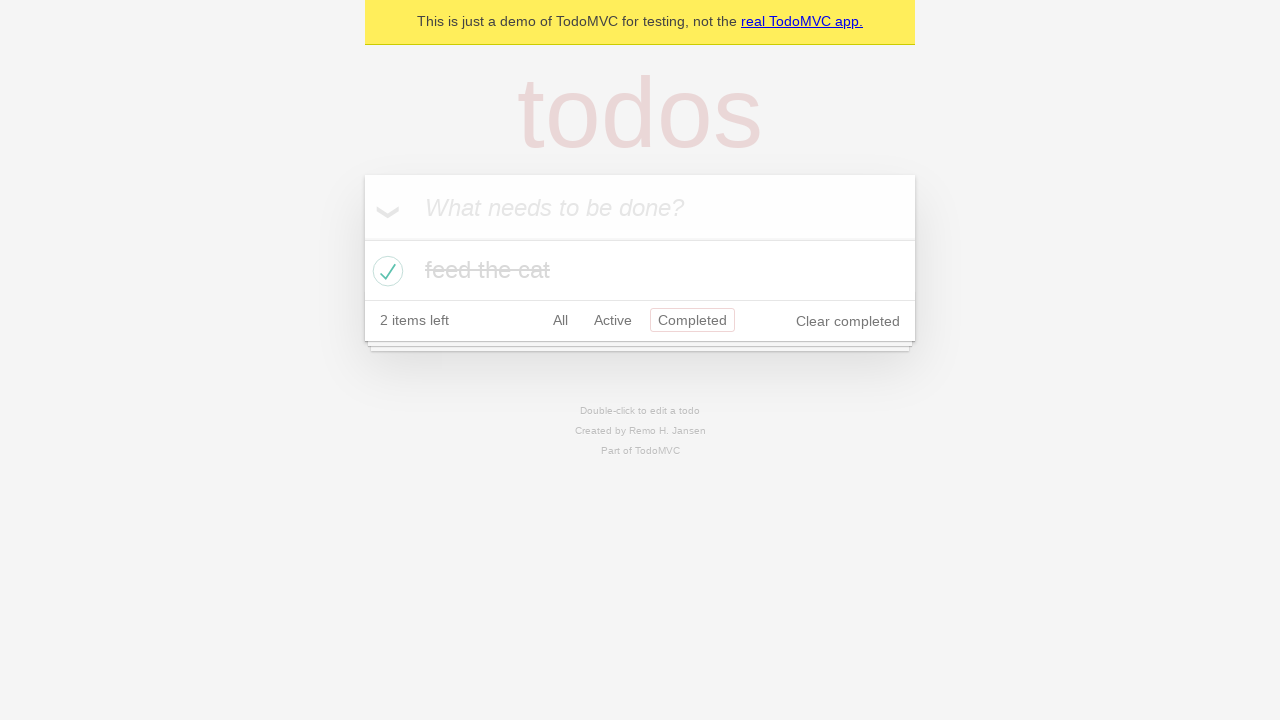